Tests that edits are saved when the input loses focus (blur)

Starting URL: https://demo.playwright.dev/todomvc

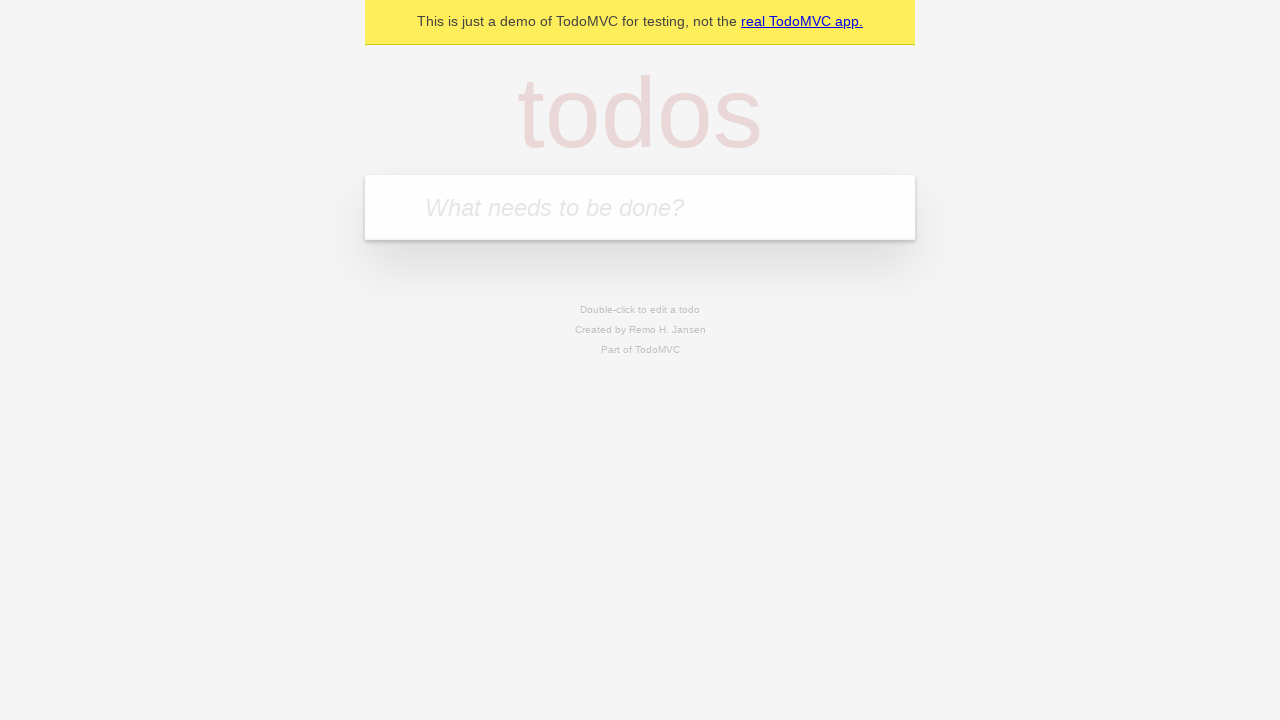

Filled first todo input with 'buy some cheese' on internal:attr=[placeholder="What needs to be done?"i]
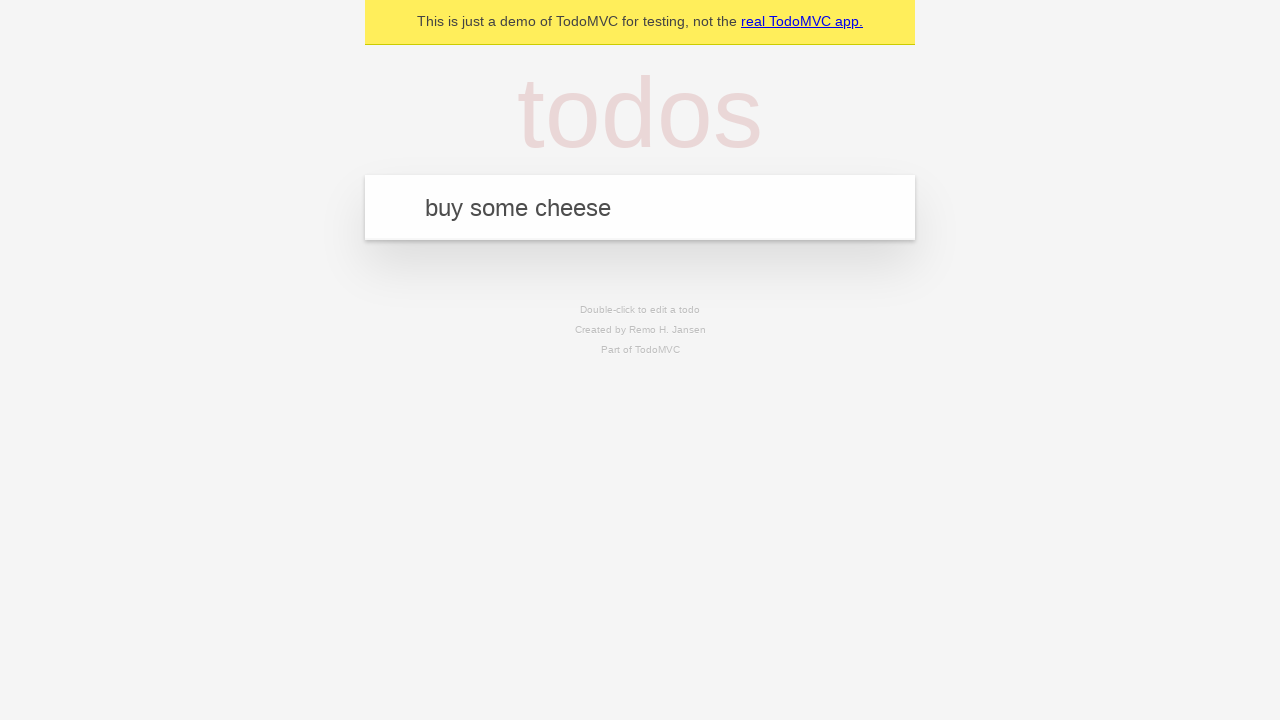

Pressed Enter to create first todo on internal:attr=[placeholder="What needs to be done?"i]
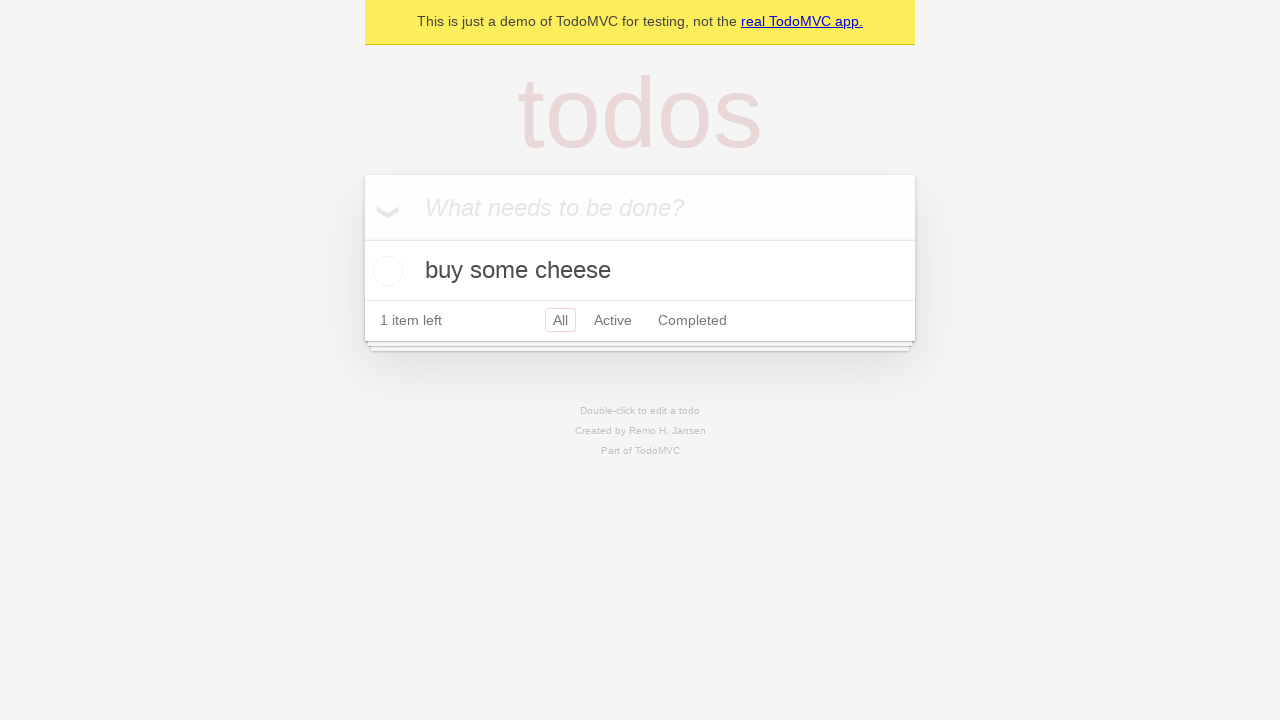

Filled second todo input with 'feed the cat' on internal:attr=[placeholder="What needs to be done?"i]
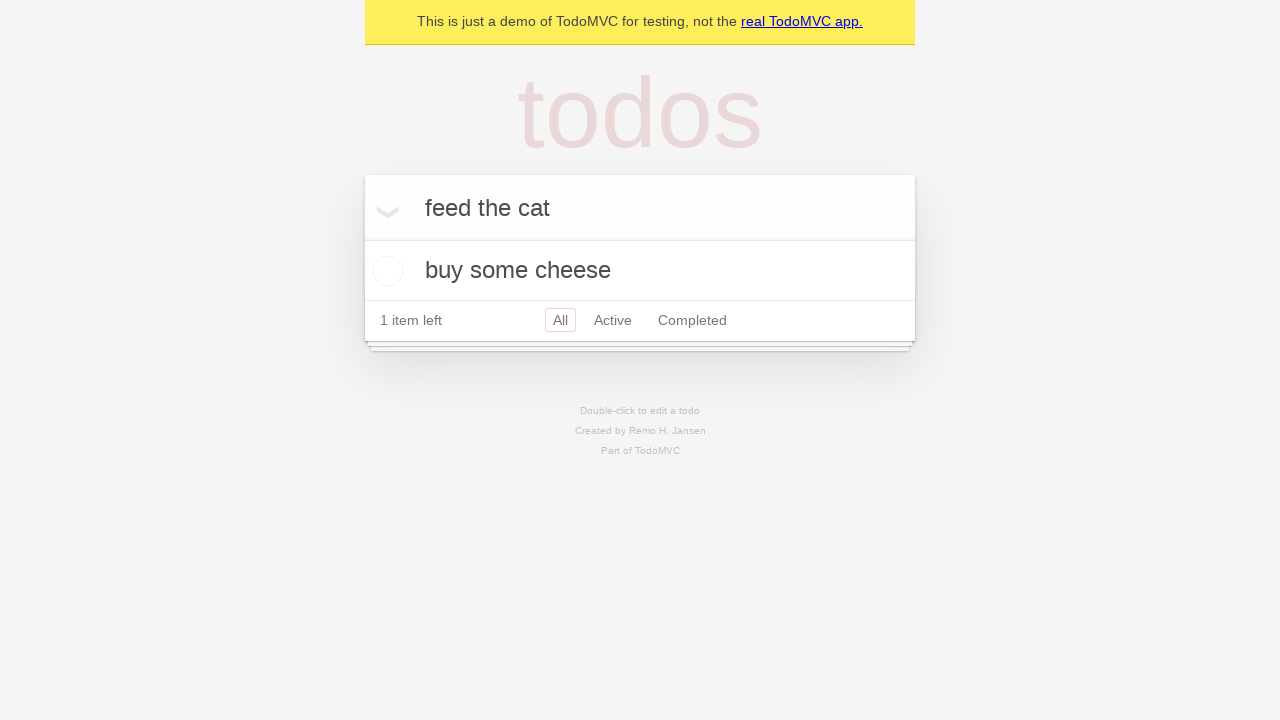

Pressed Enter to create second todo on internal:attr=[placeholder="What needs to be done?"i]
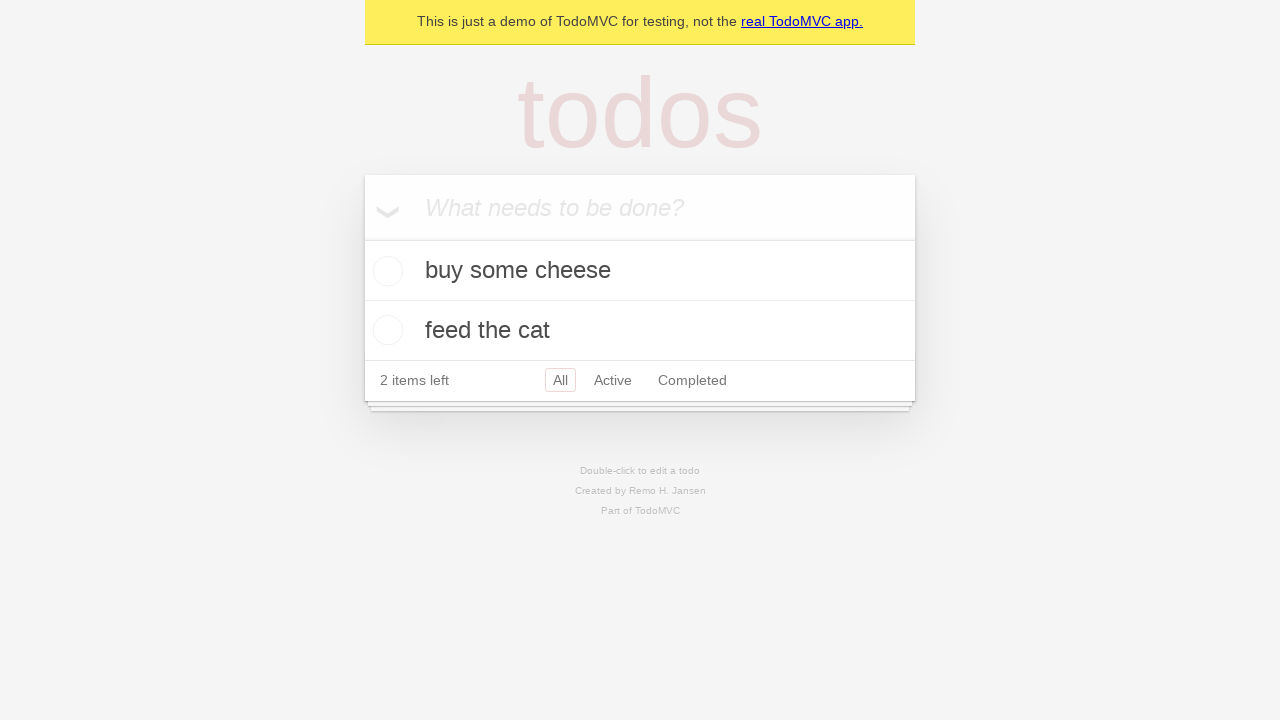

Filled third todo input with 'book a doctors appointment' on internal:attr=[placeholder="What needs to be done?"i]
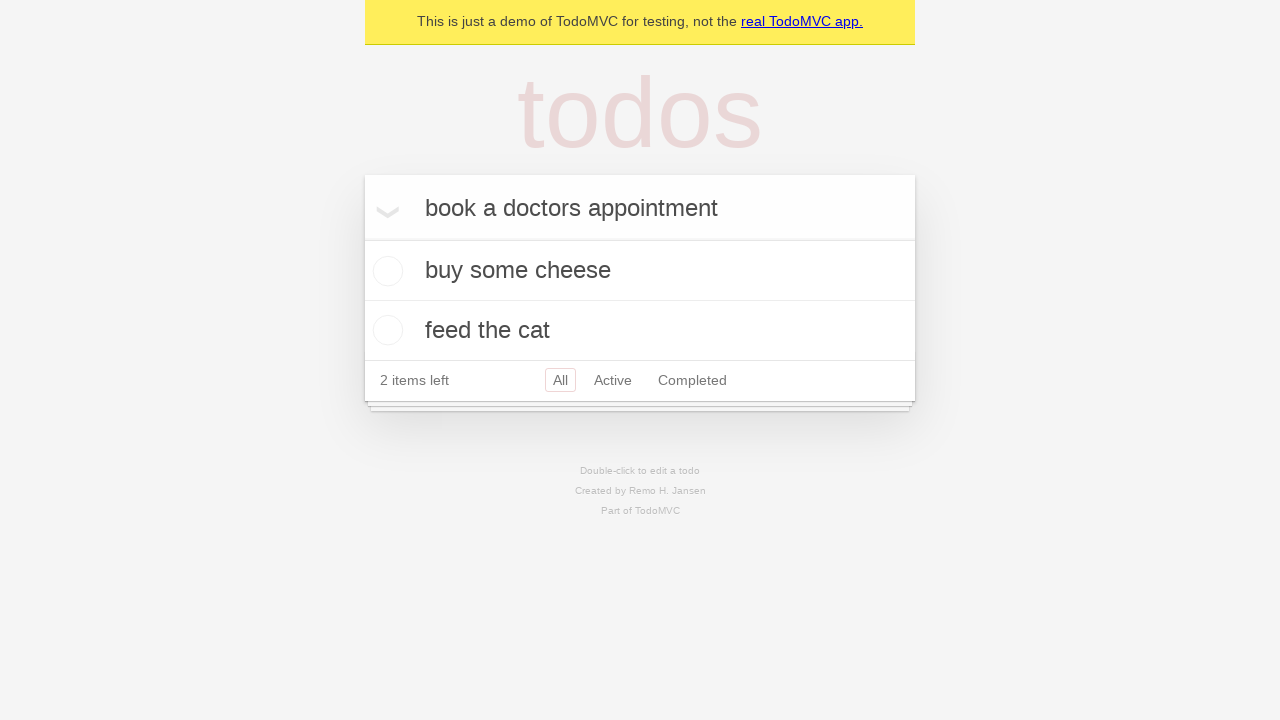

Pressed Enter to create third todo on internal:attr=[placeholder="What needs to be done?"i]
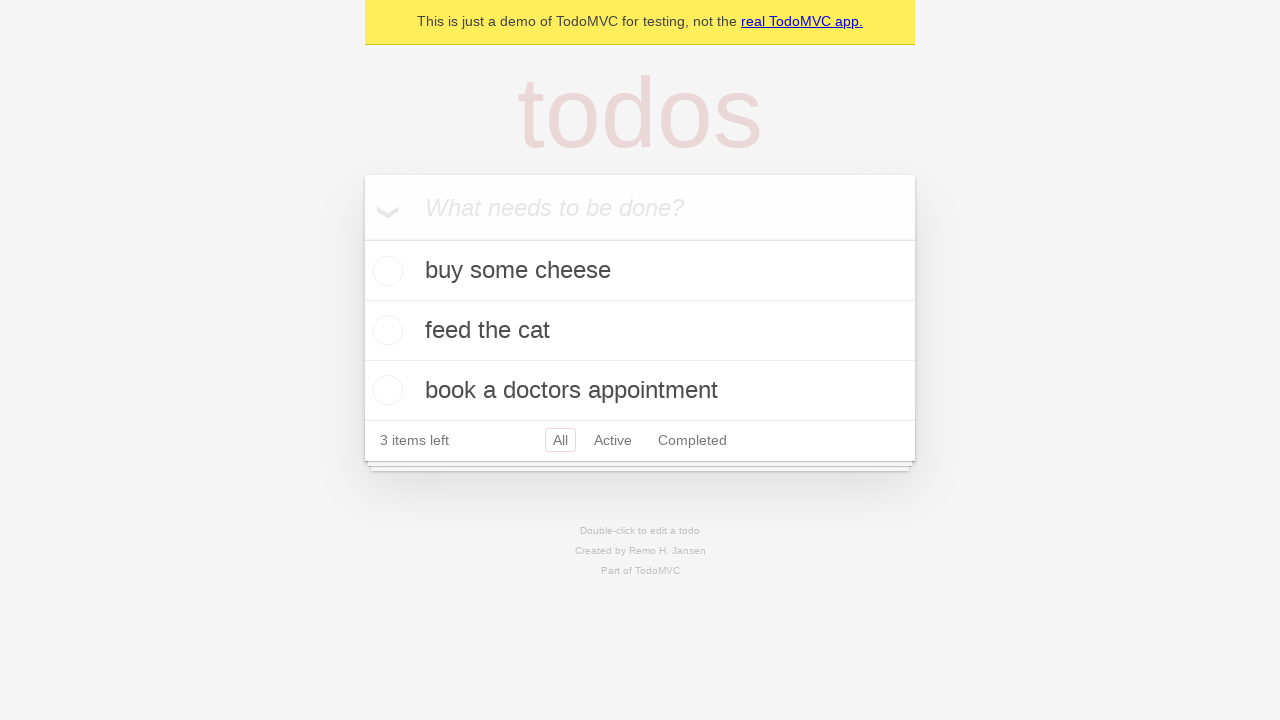

Waited for all three todos to be visible
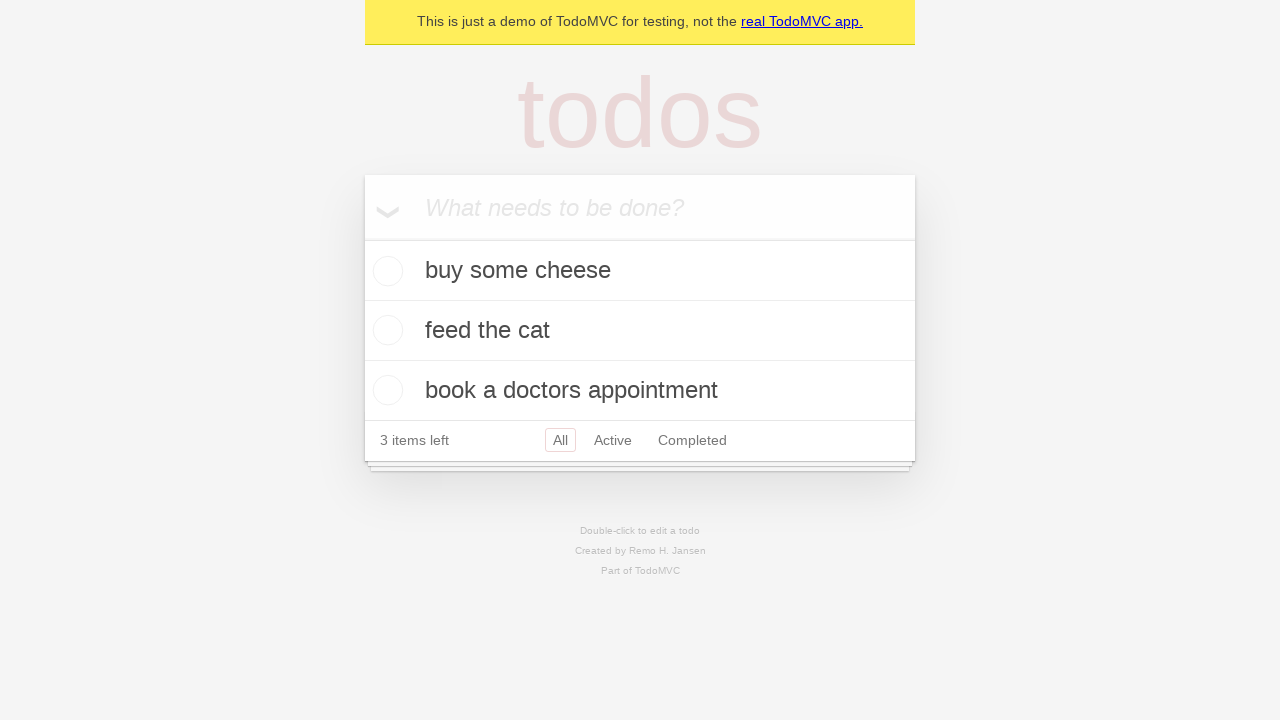

Double-clicked second todo to enter edit mode at (640, 331) on [data-testid='todo-item'] >> nth=1
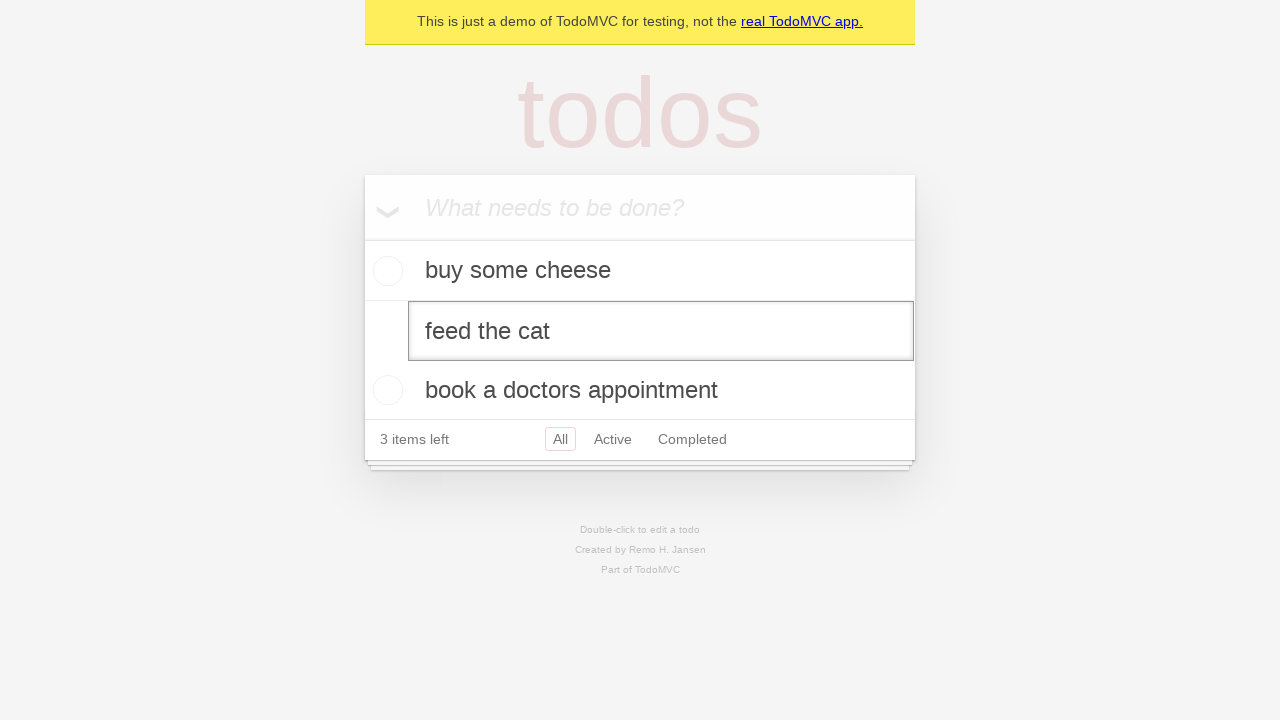

Changed todo text to 'buy some sausages' on [data-testid='todo-item'] >> nth=1 >> internal:role=textbox[name="Edit"i]
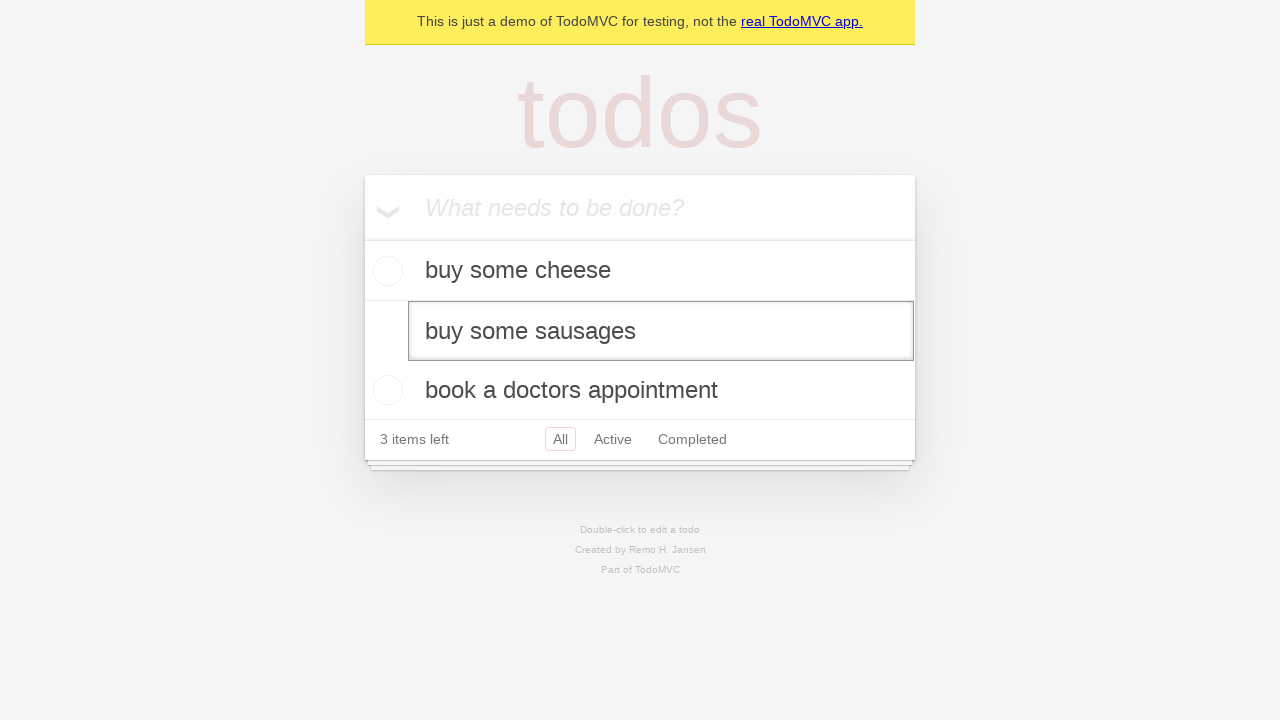

Dispatched blur event to save edit on focus loss
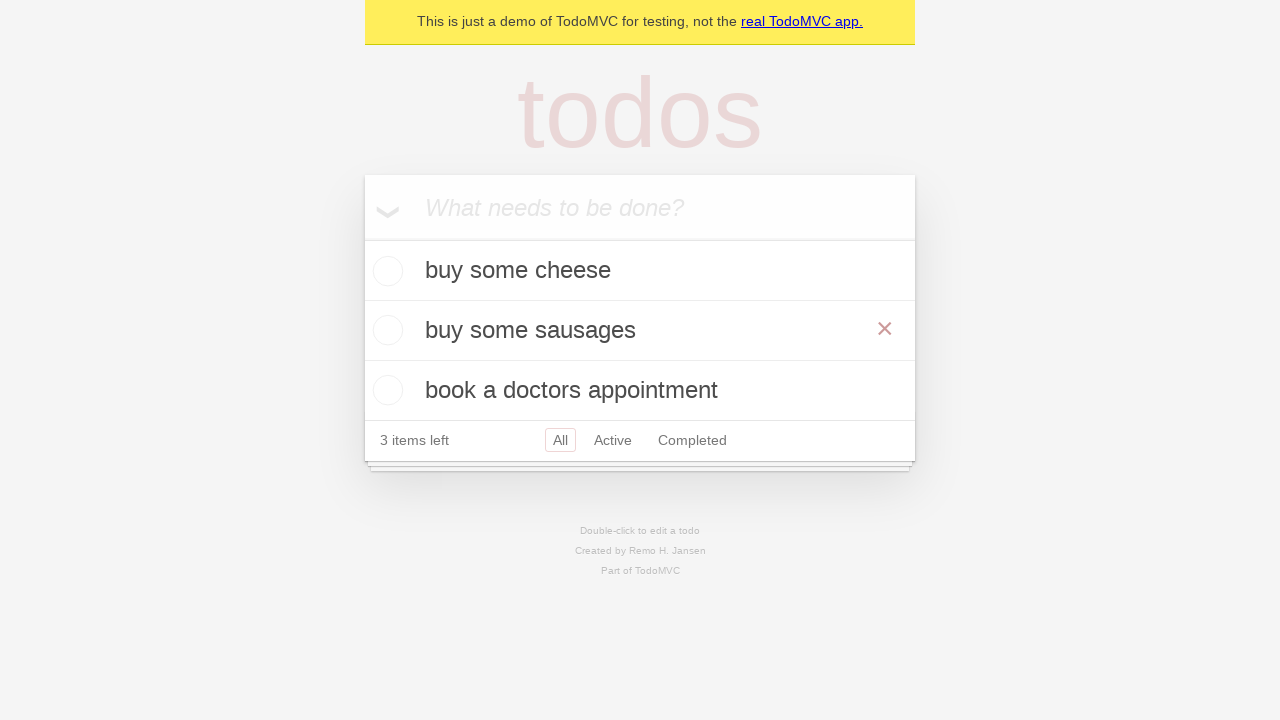

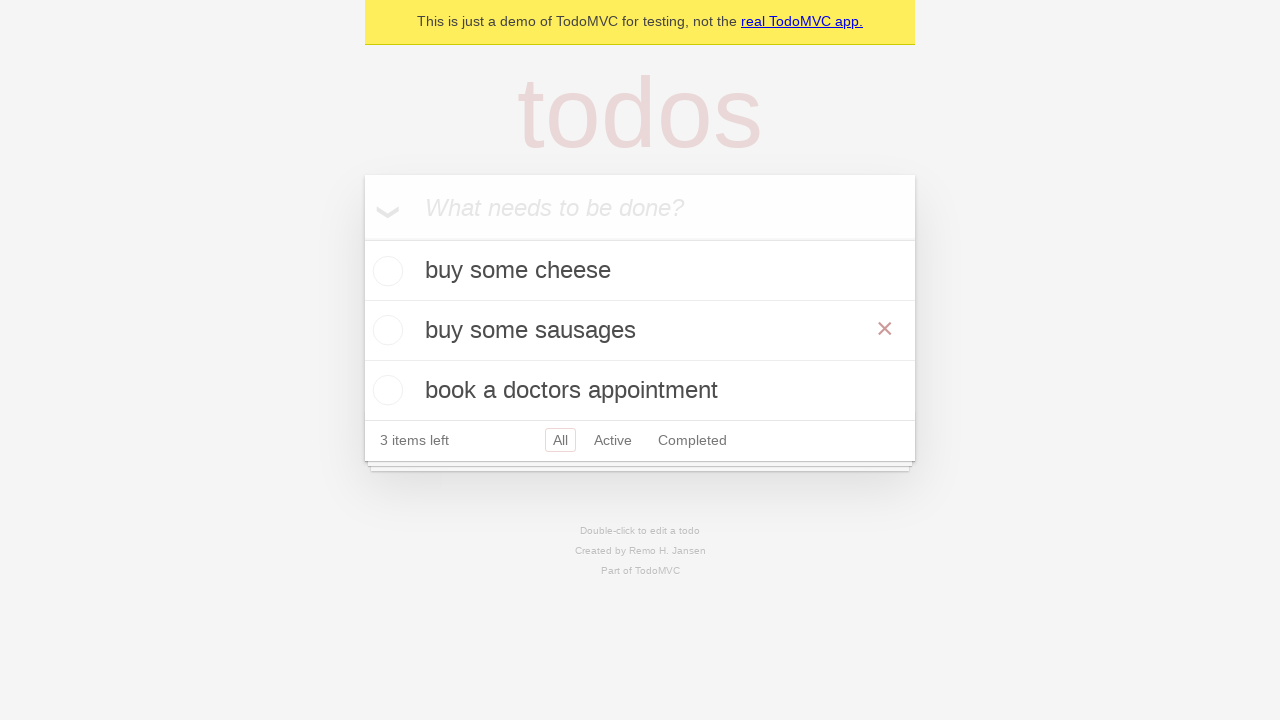